Tests user registration flow by filling out the sign-up form with email, first name, last name, and password, then submitting and verifying the account details page appears.

Starting URL: https://shopdemo-alex-hot.koyeb.app/register

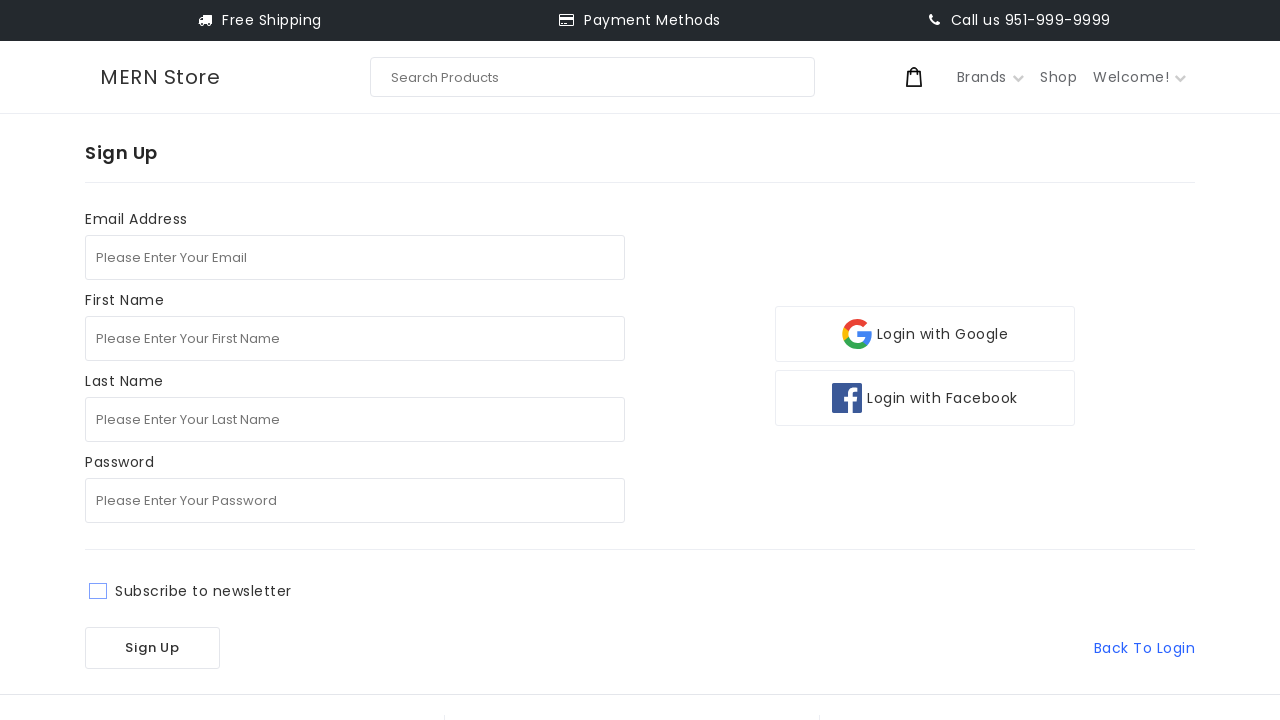

Generated unique email for registration
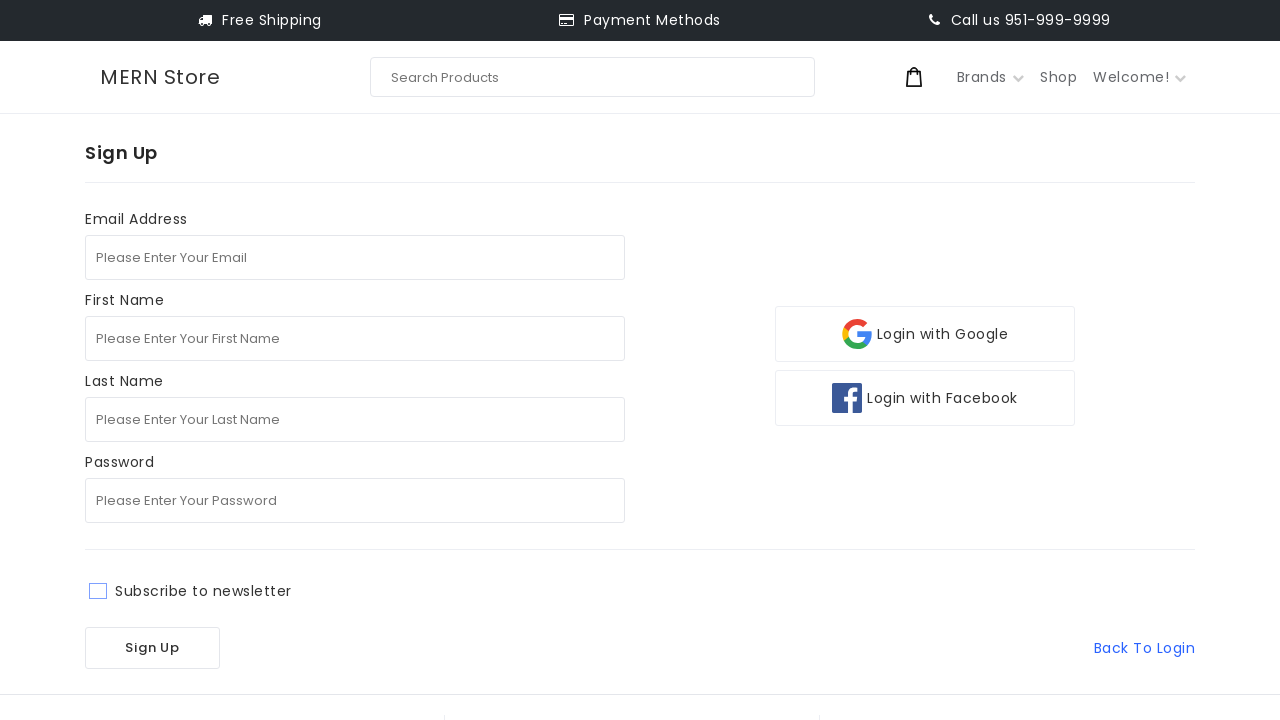

Filled email field with generated email address on internal:role=main >> internal:attr=[placeholder="Please Enter Your Email"i]
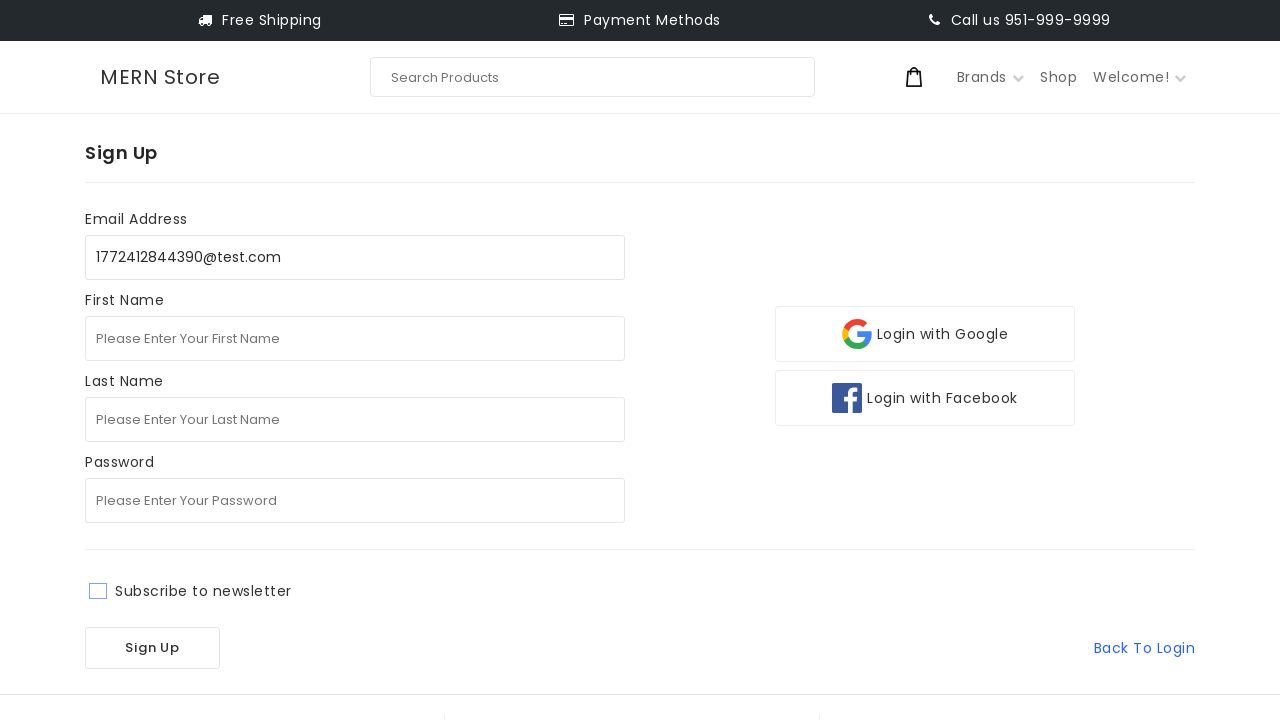

Filled first name field with 'test1' on internal:attr=[placeholder="Please Enter Your First Name"i]
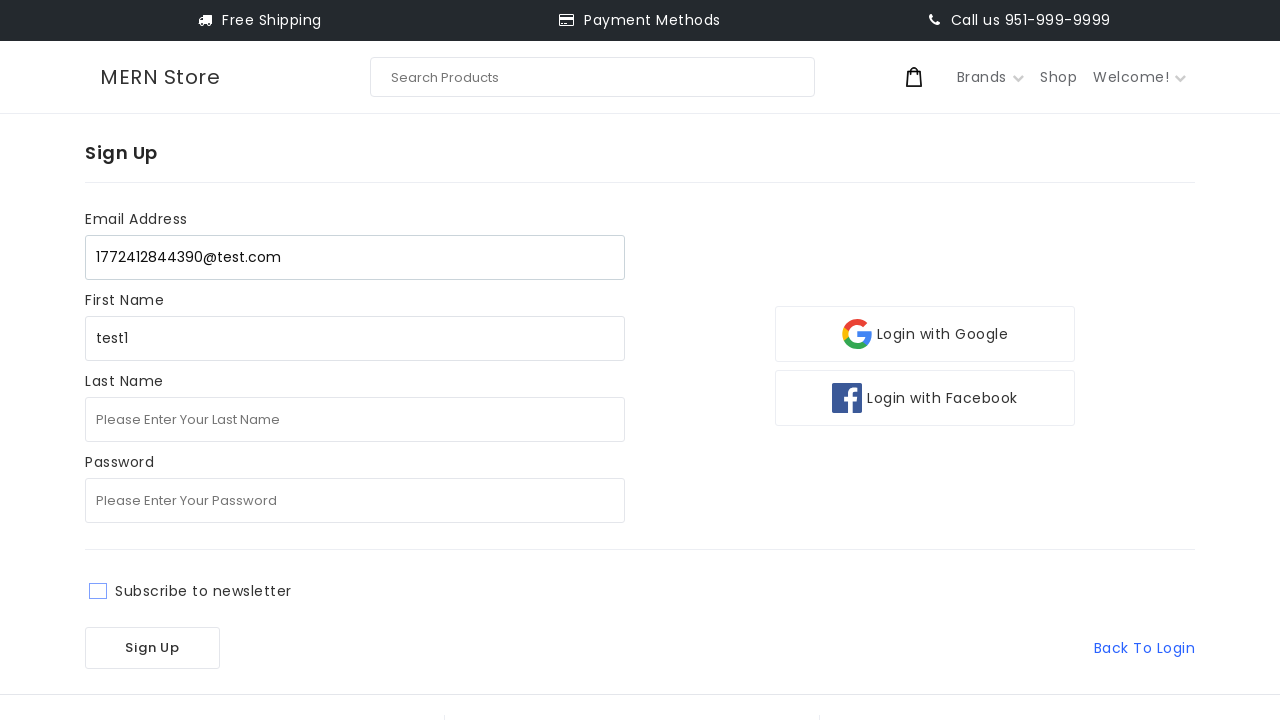

Filled last name field with 'test2' on internal:attr=[placeholder="Please Enter Your Last Name"i]
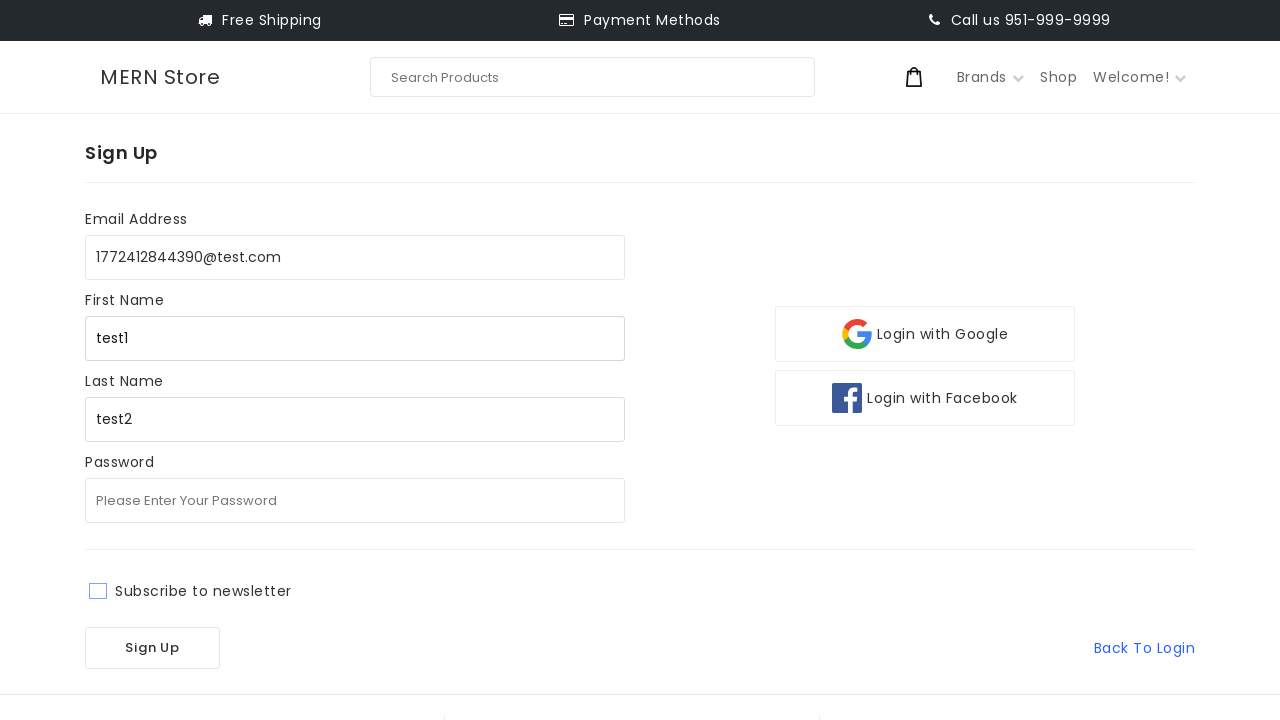

Filled password field with generated email address on internal:attr=[placeholder="Please Enter Your Password"i]
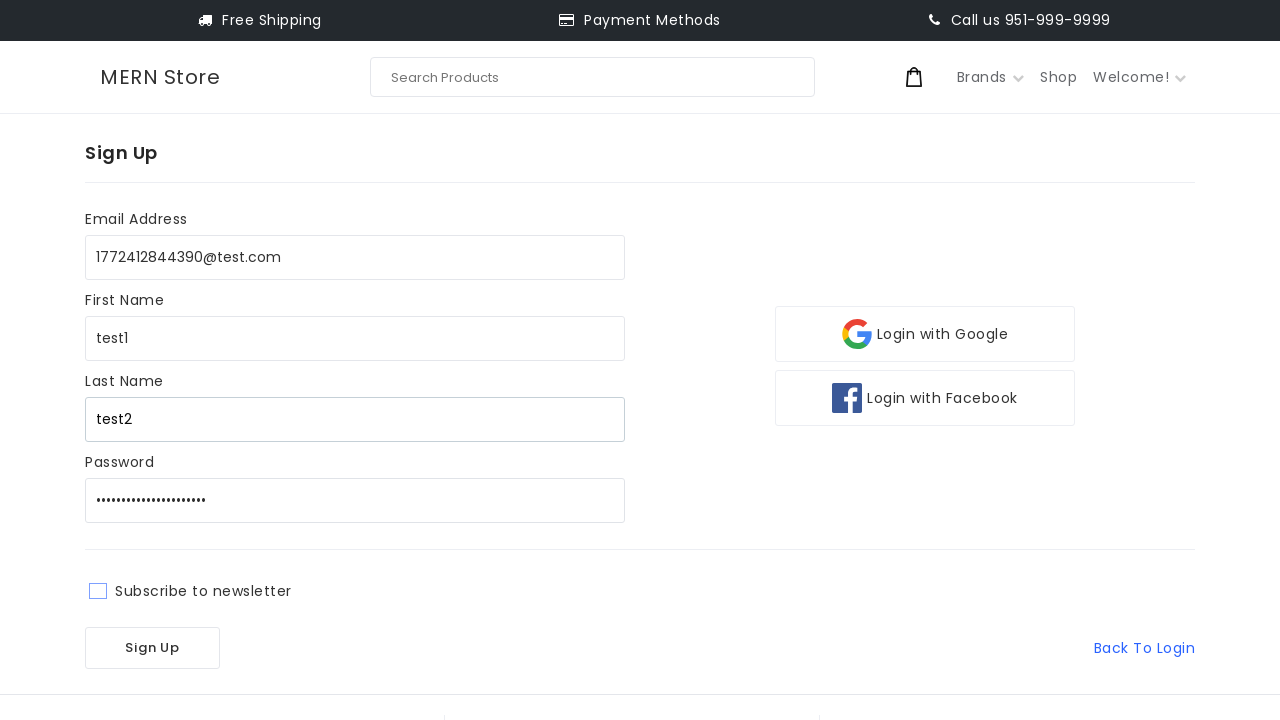

Clicked Sign Up button to submit registration form at (152, 648) on internal:role=button[name="Sign Up"i]
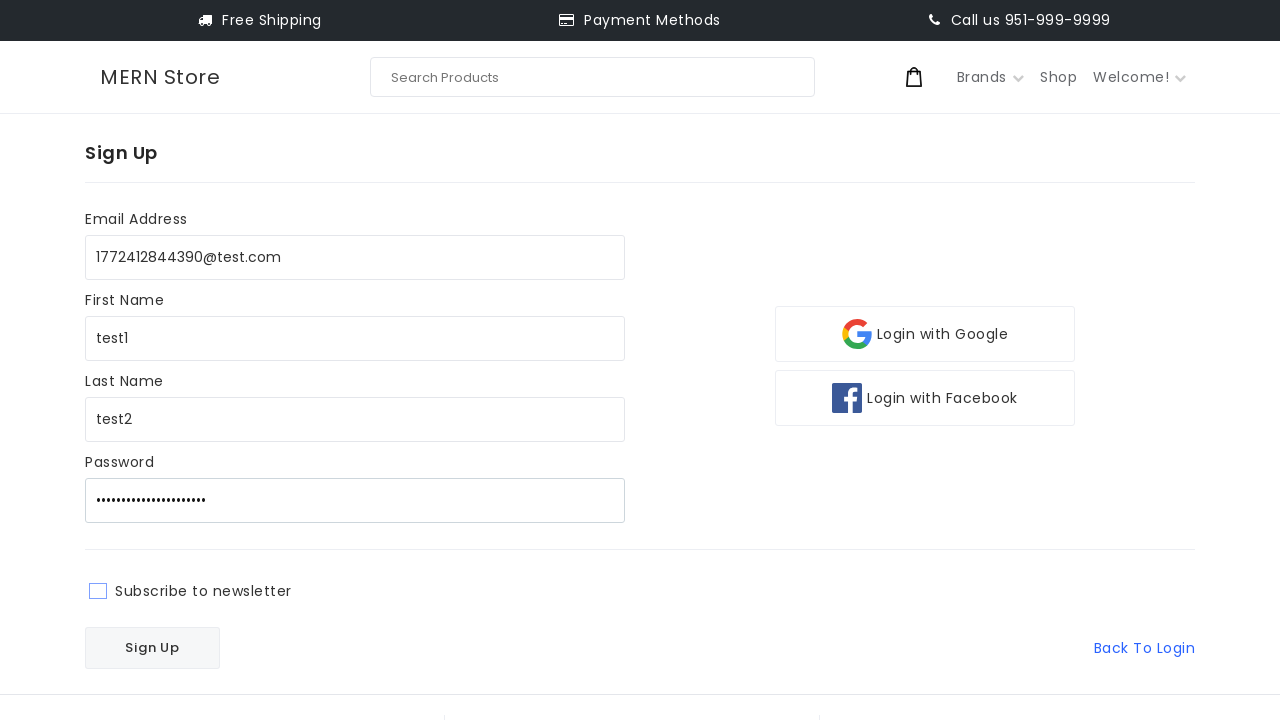

Account Details page loaded, confirming successful user registration
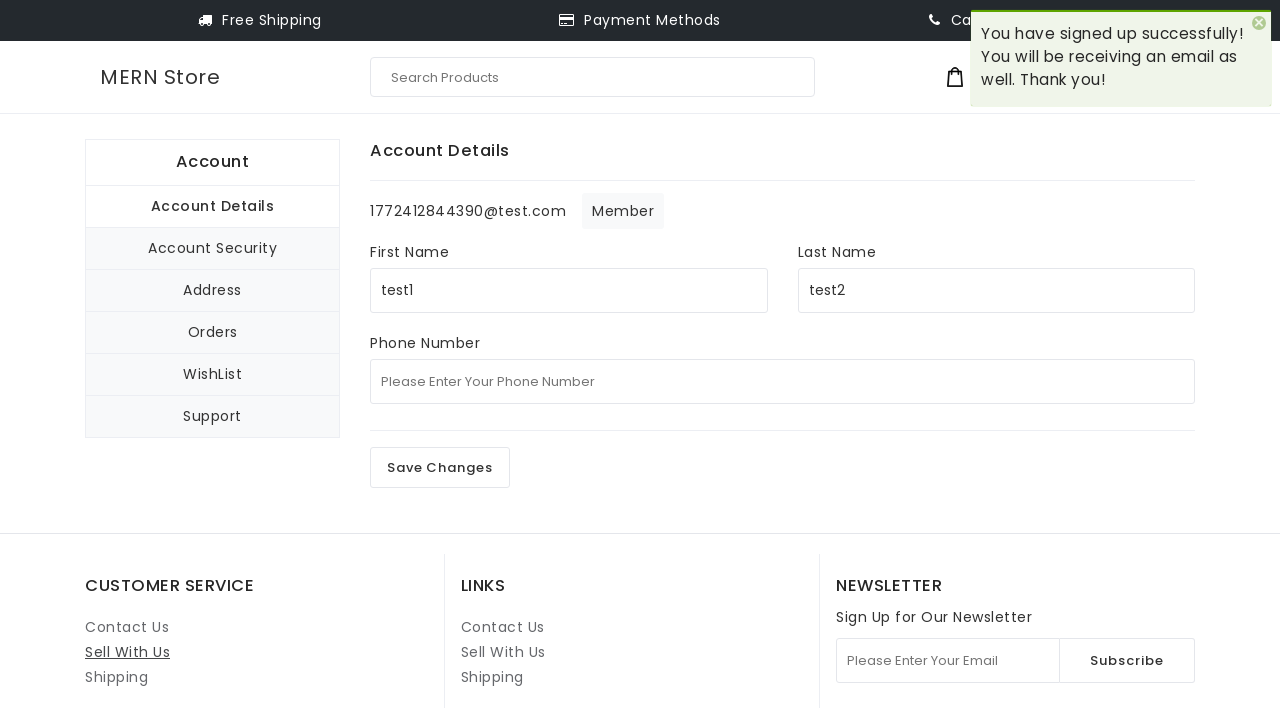

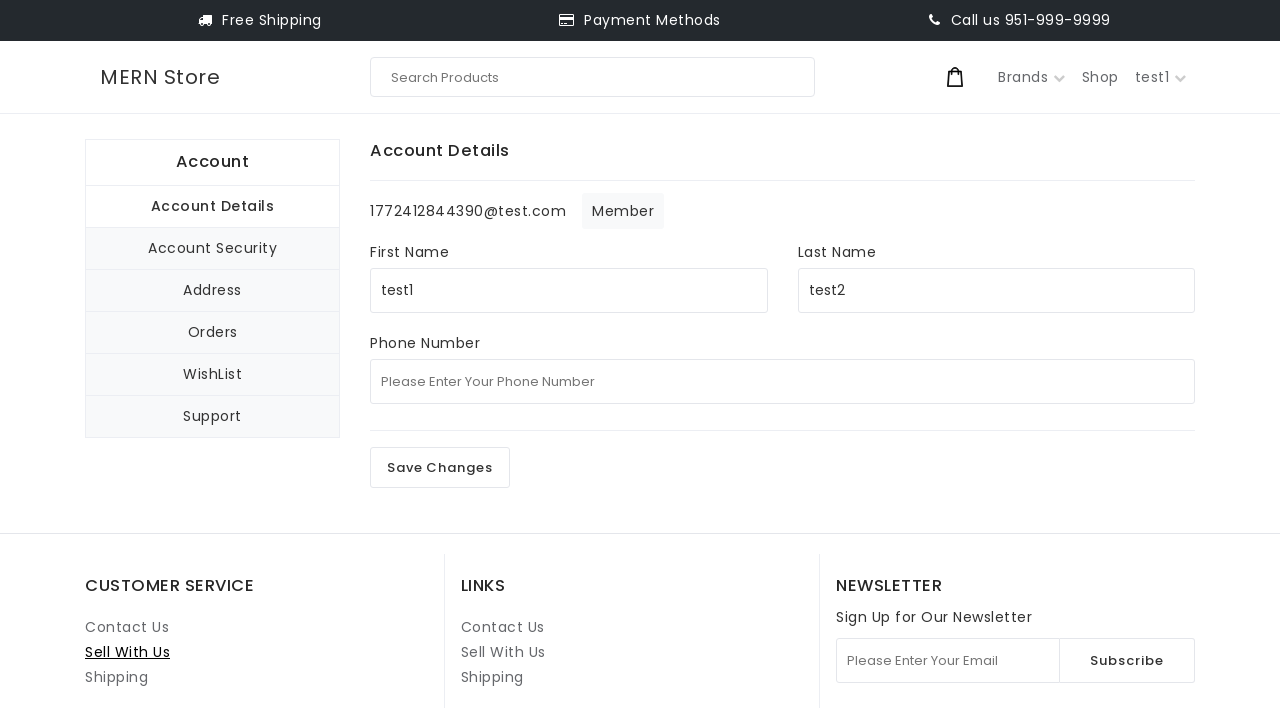